Verifies that the color selection dropdown contains exactly 8 options

Starting URL: https://d3pv22lioo8876.cloudfront.net/tiptop/

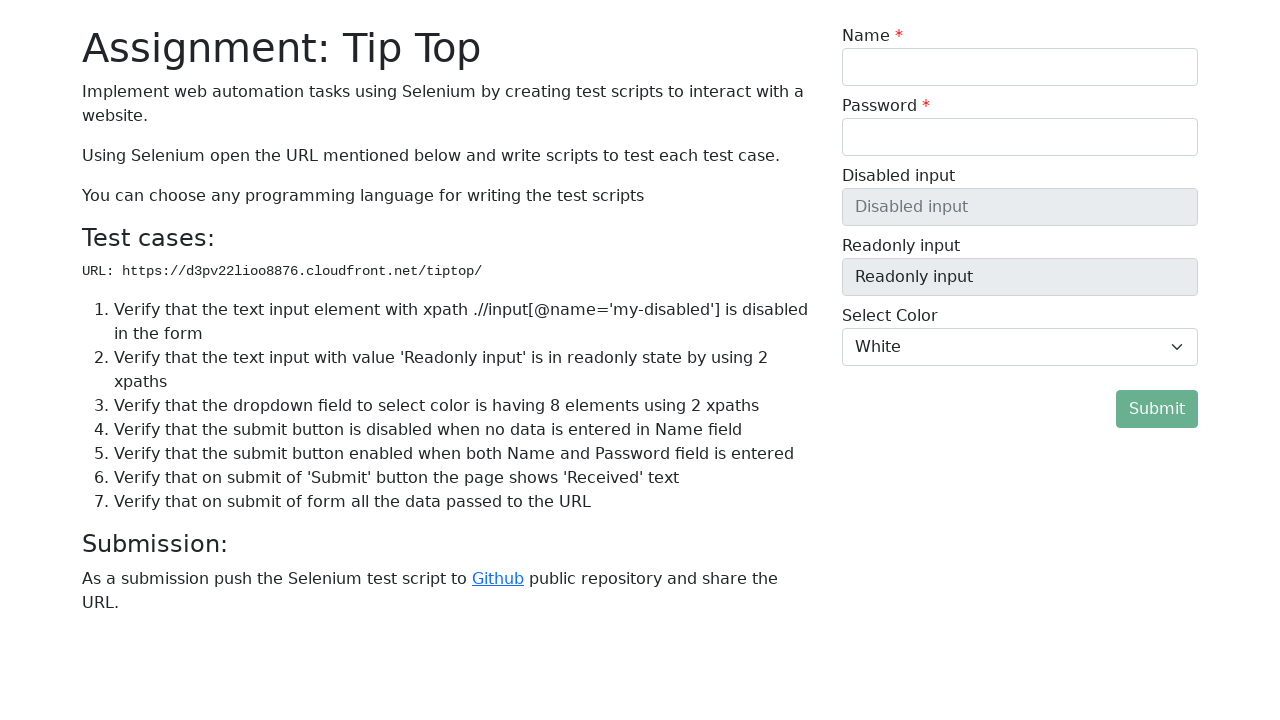

Navigated to the tiptop application page
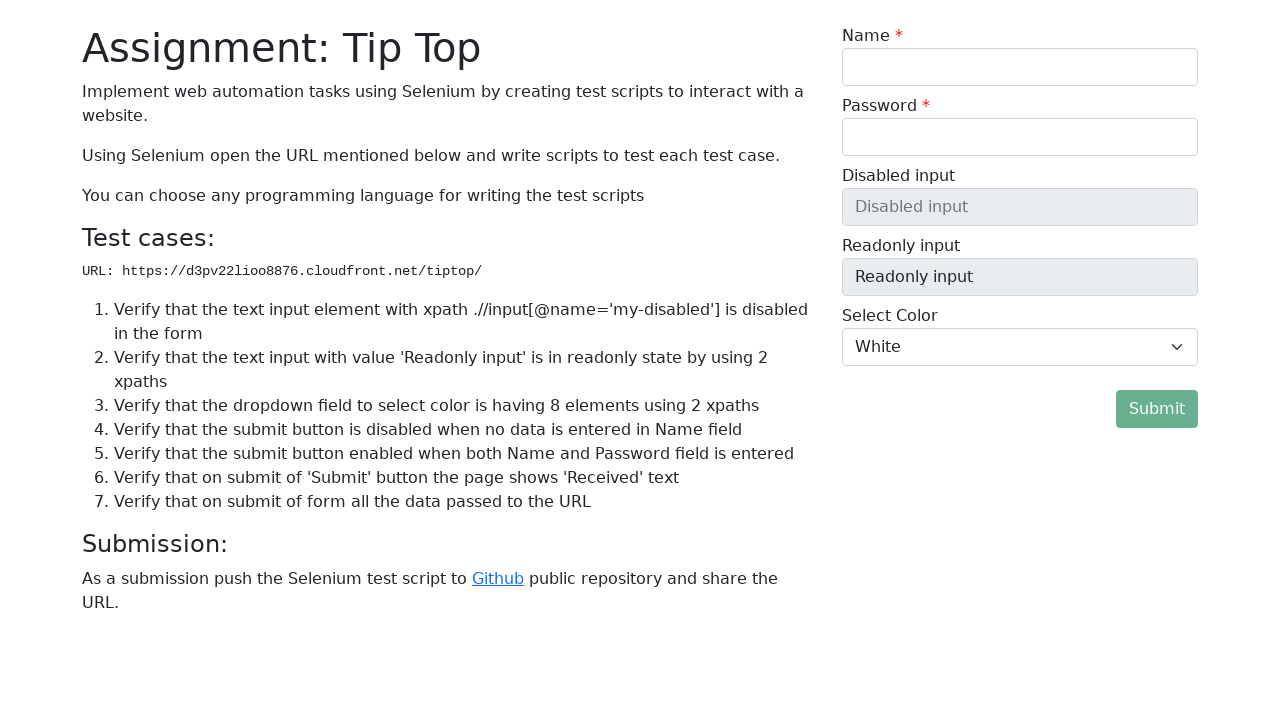

Located the color selection dropdown
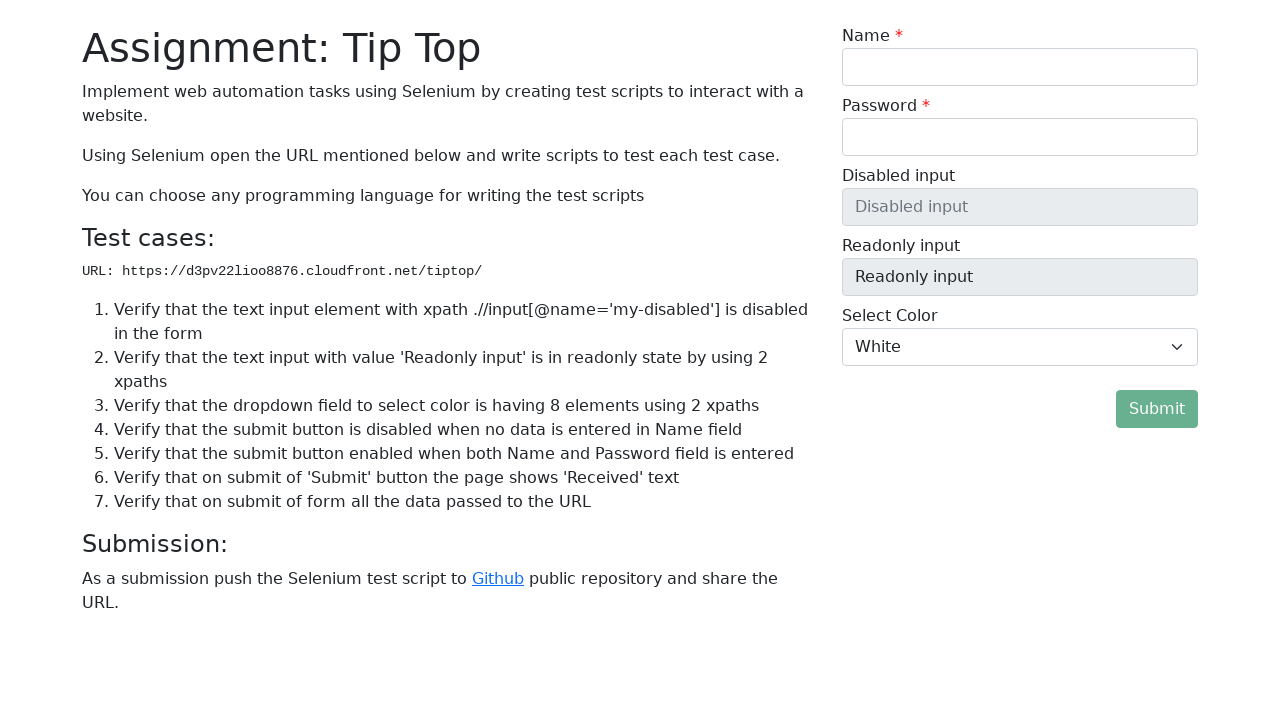

Located all option elements within the dropdown
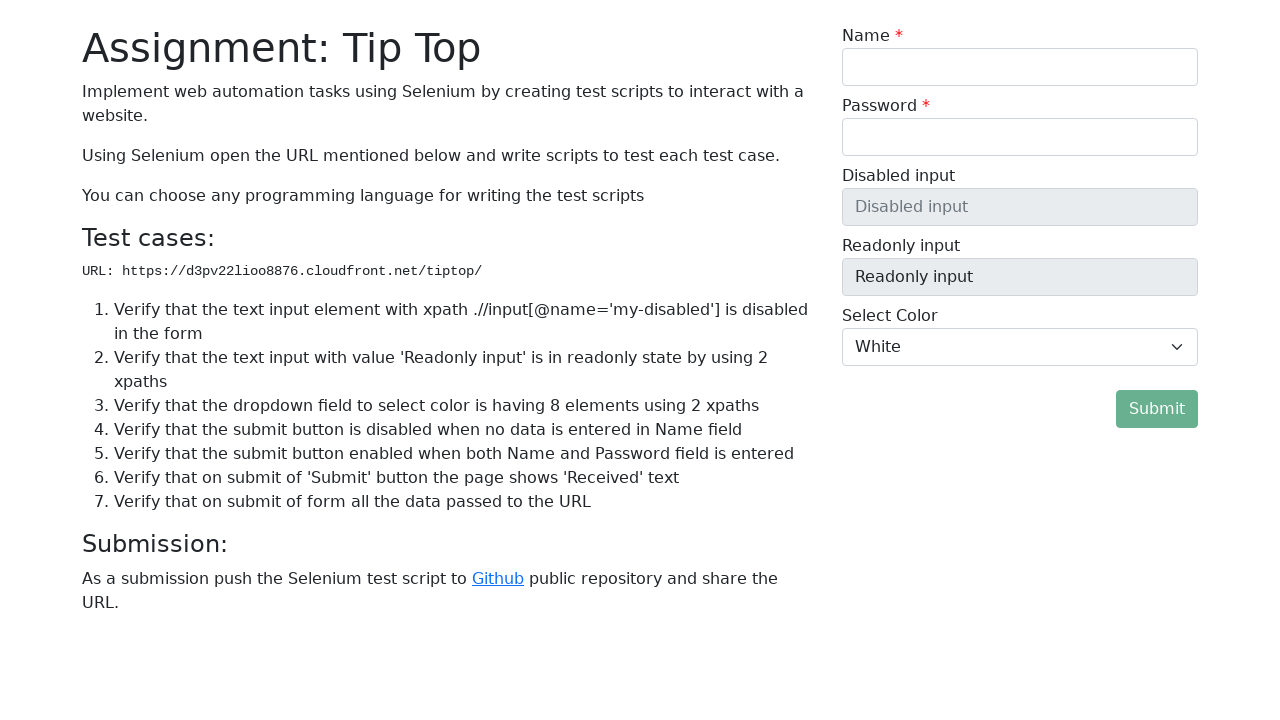

Verified that the color selection dropdown contains exactly 8 options
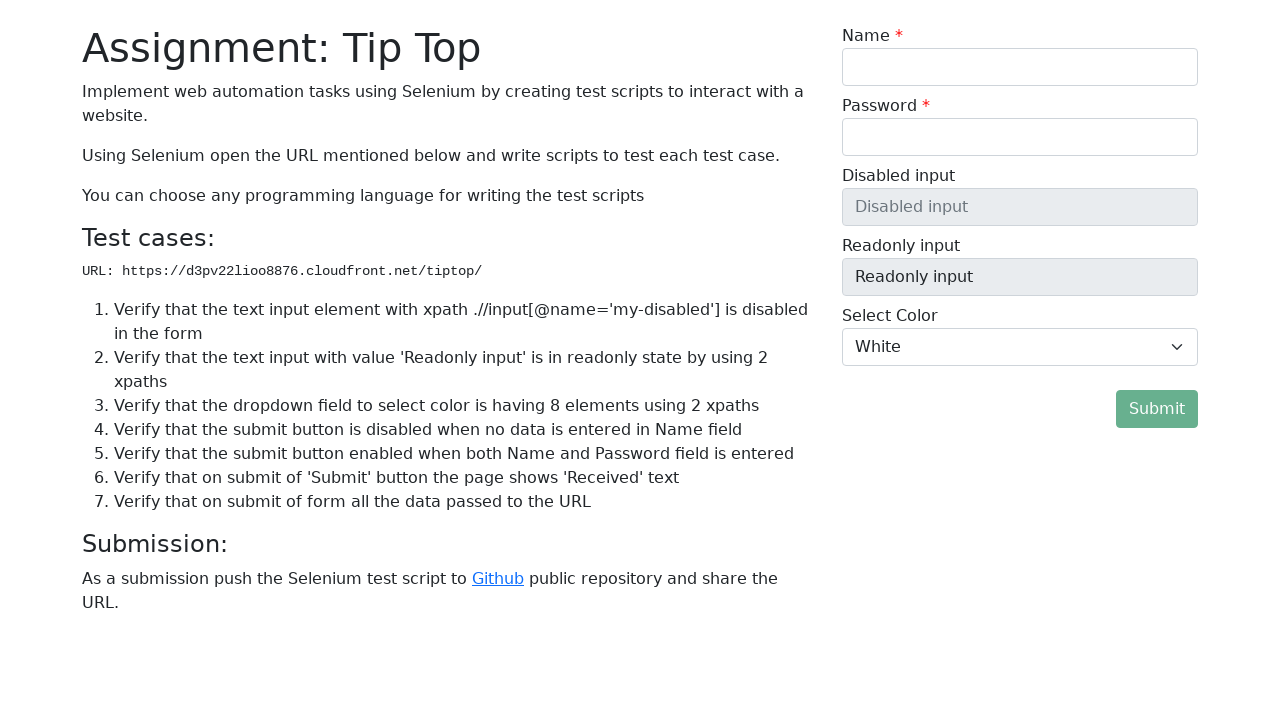

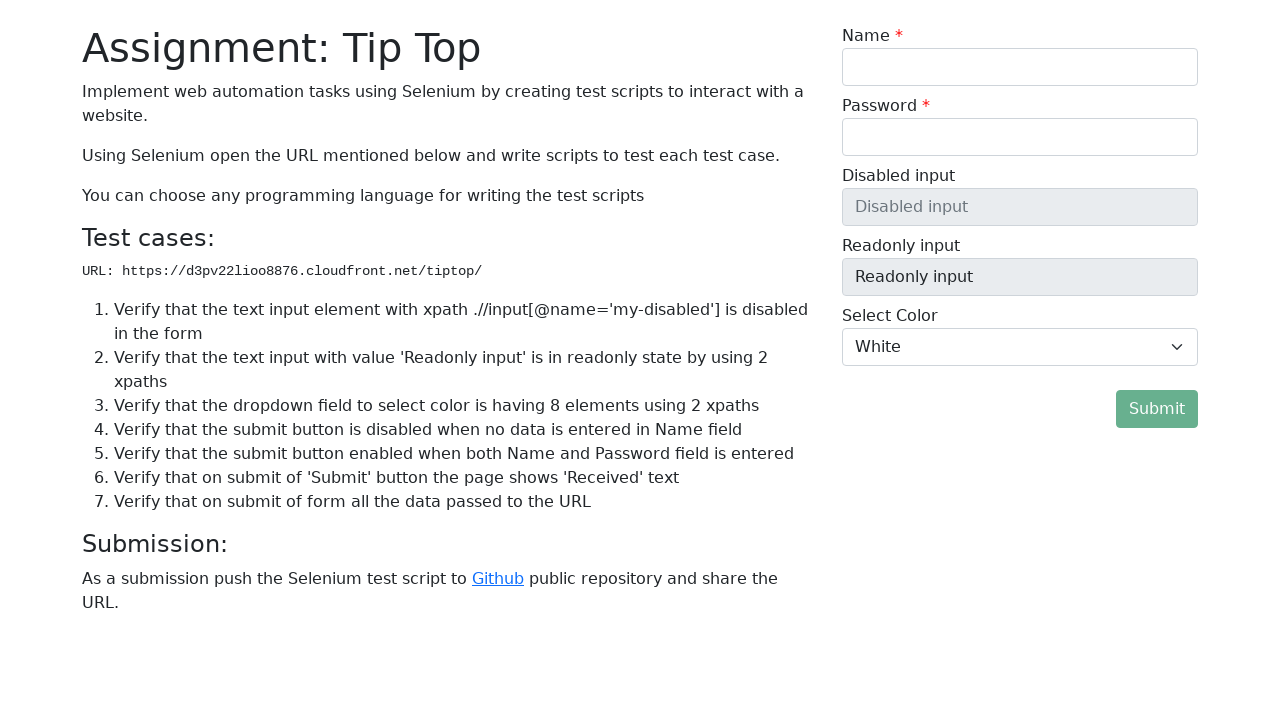